Navigates to the DemoQA droppable (drag and drop) demo page and waits for it to load. Despite the test name, it only visits the page without performing actual drag and drop actions.

Starting URL: https://demoqa.com/droppable/

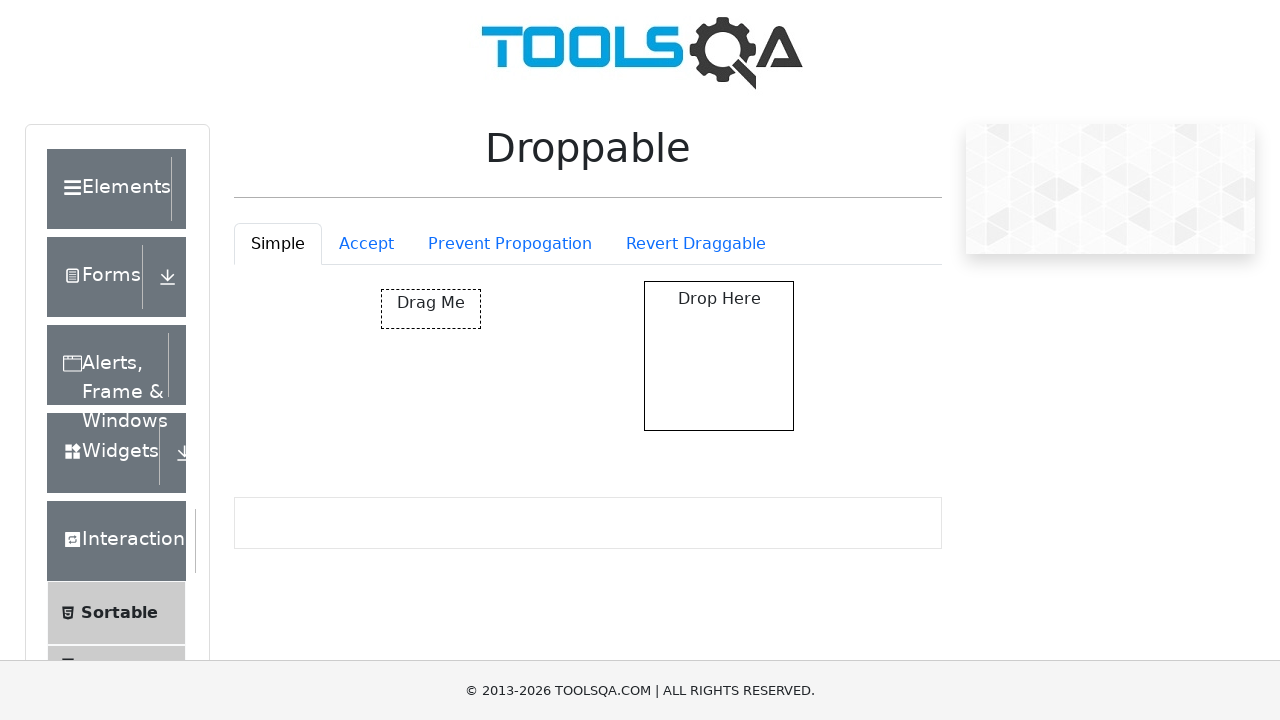

Waited for droppable element to load on DemoQA page
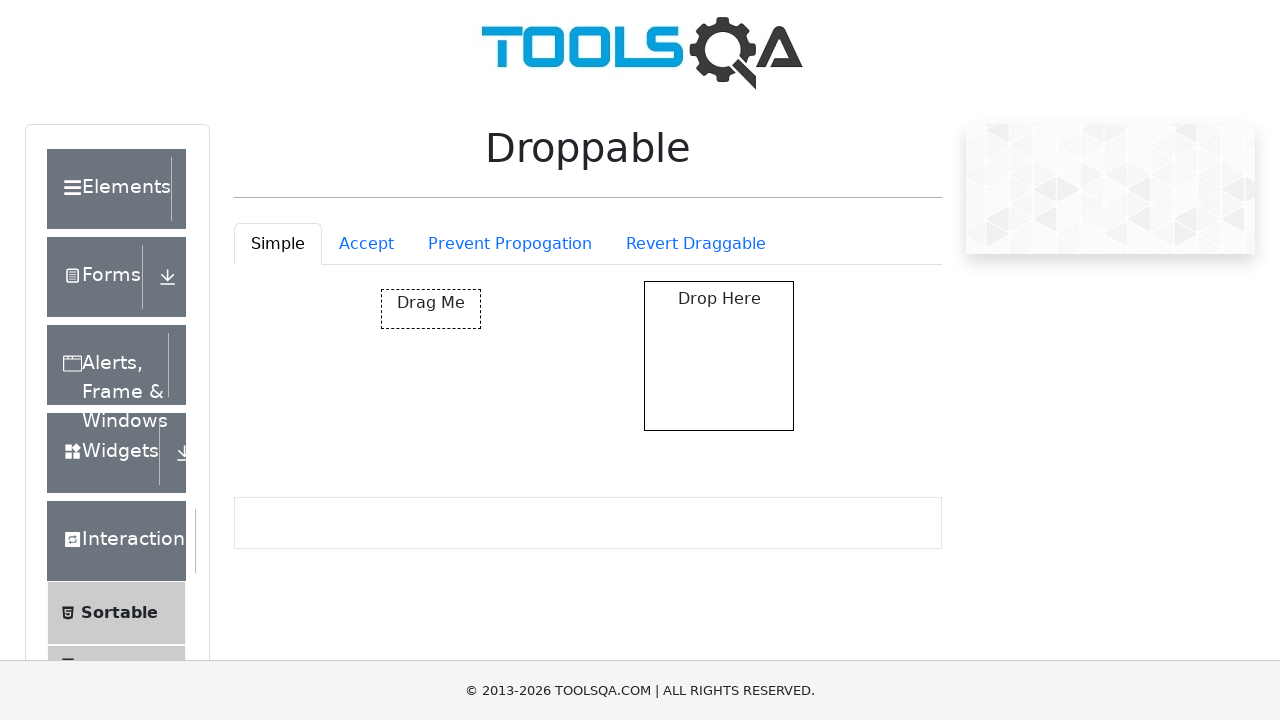

Captured screenshot of loaded droppable demo page
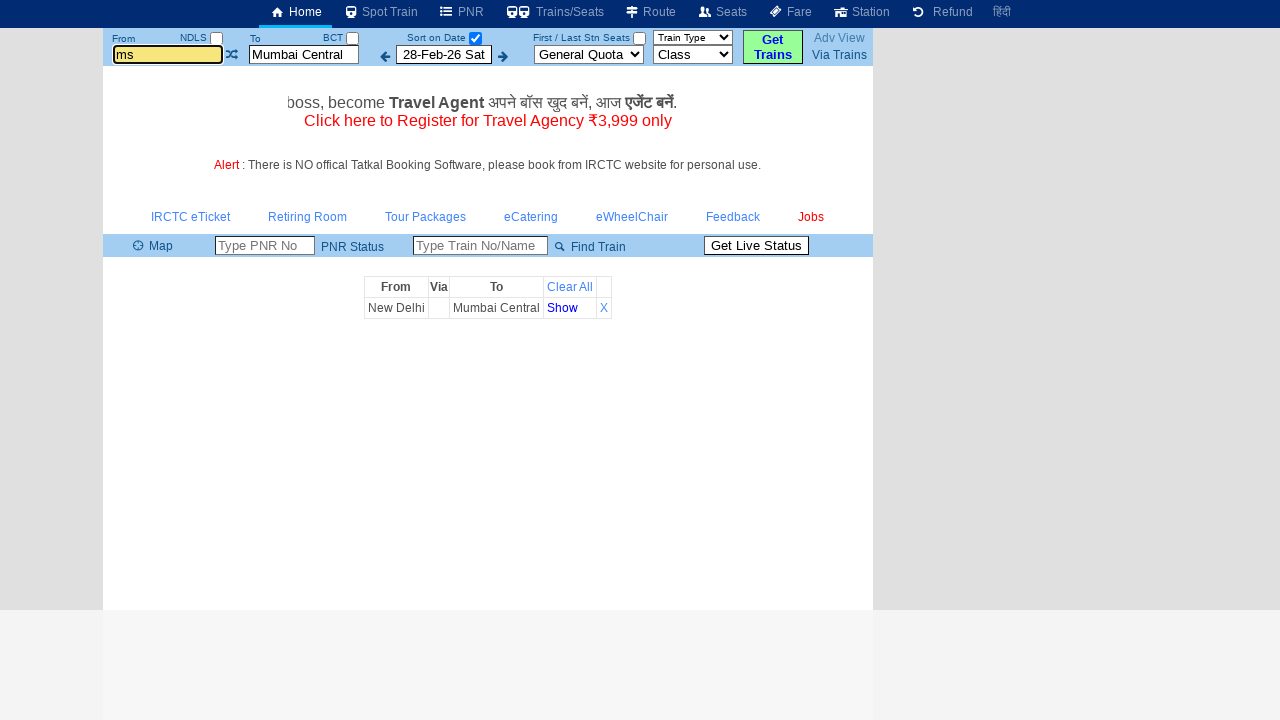

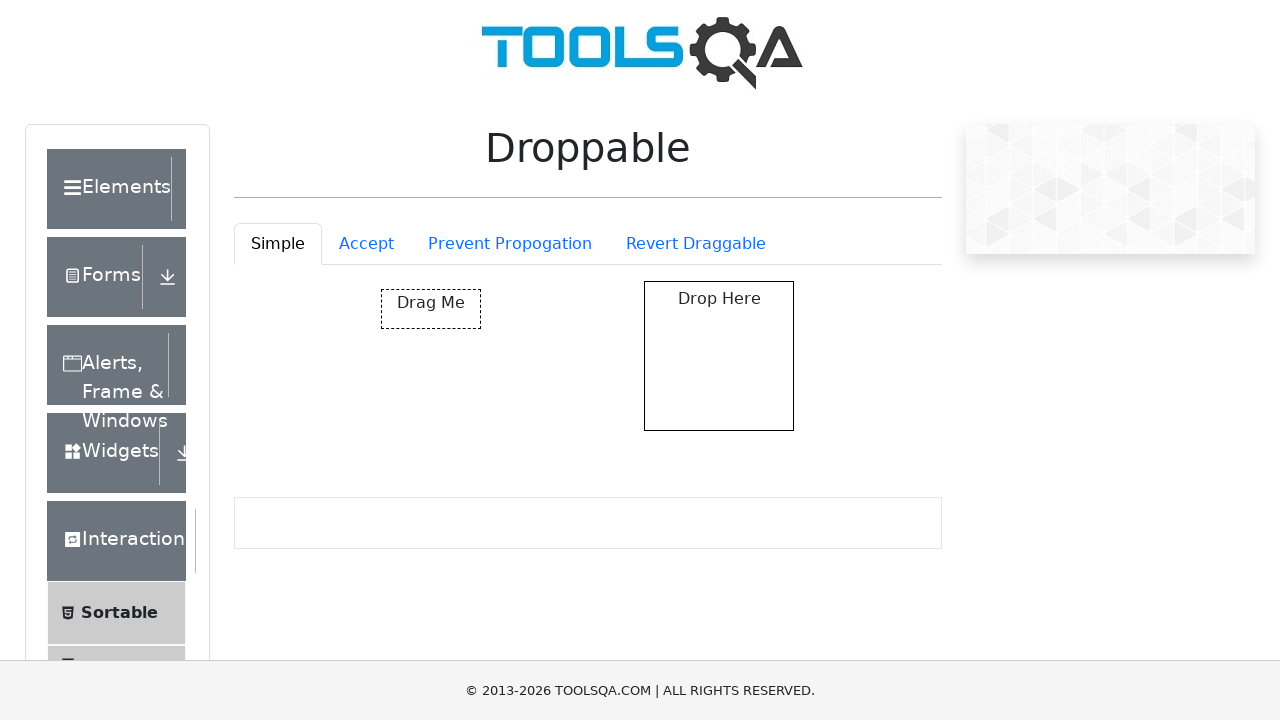